Navigates to account page and clicks on Privacy Policy link to verify it loads correctly

Starting URL: https://awesomeqa.com/ui/index.php?route=account/account

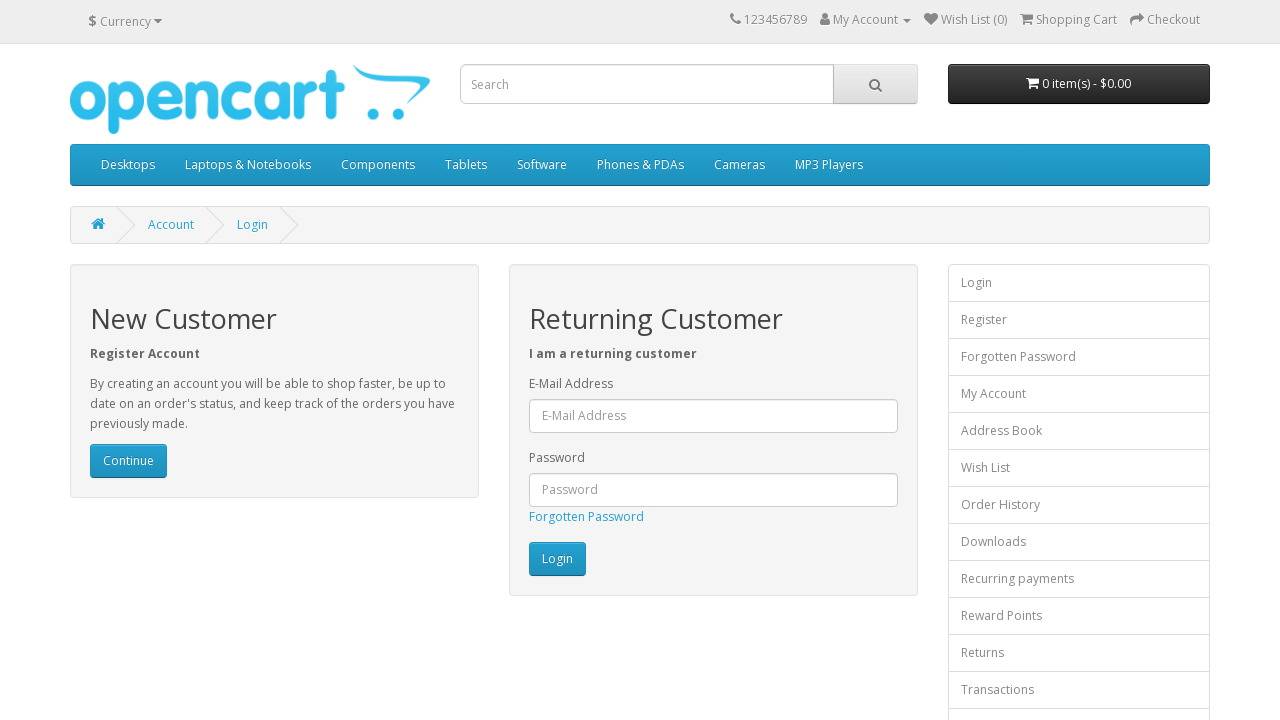

Clicked on Privacy Policy link at (108, 589) on a[href='https://awesomeqa.com/ui/index.php?route=information/information&informa
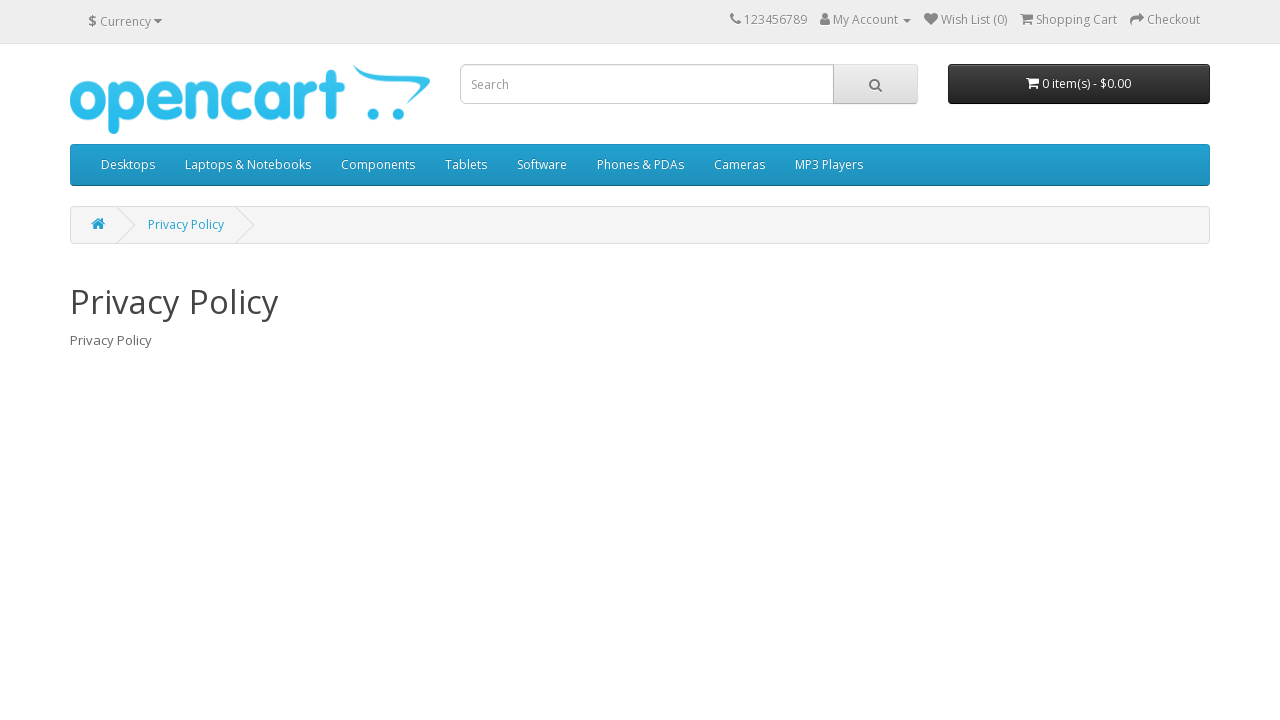

Privacy Policy page content loaded
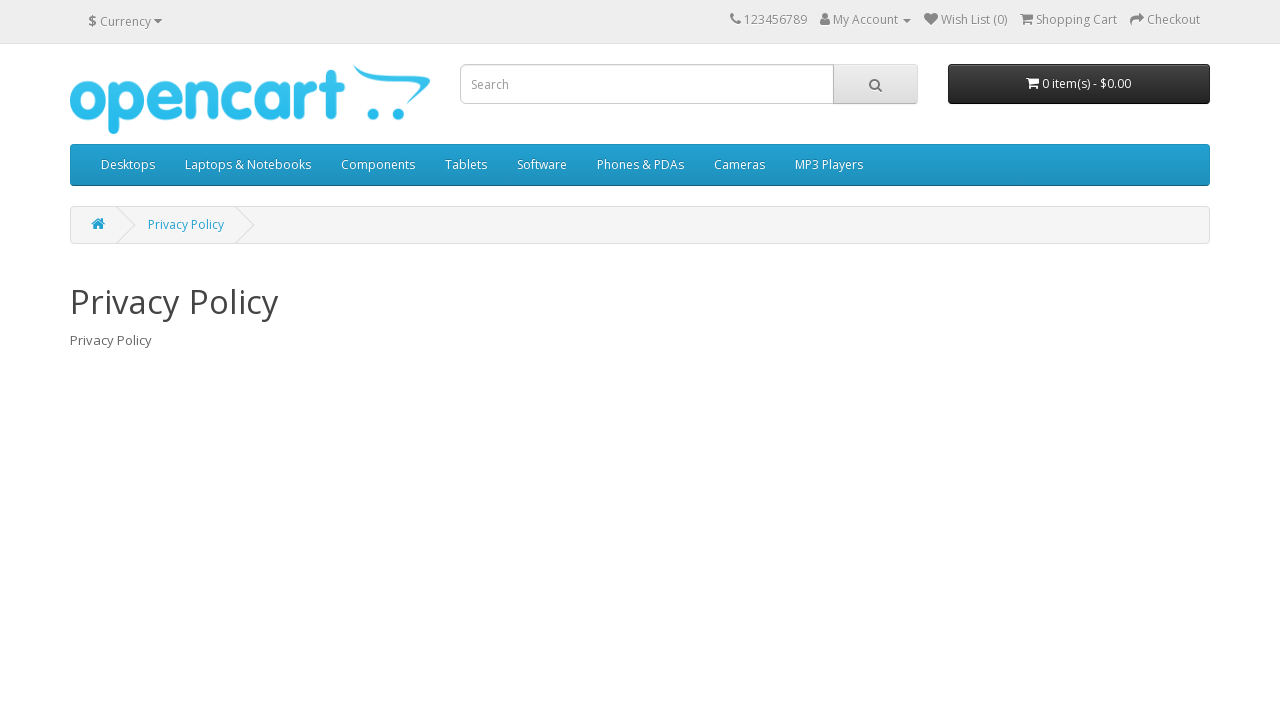

Located content element on Privacy Policy page
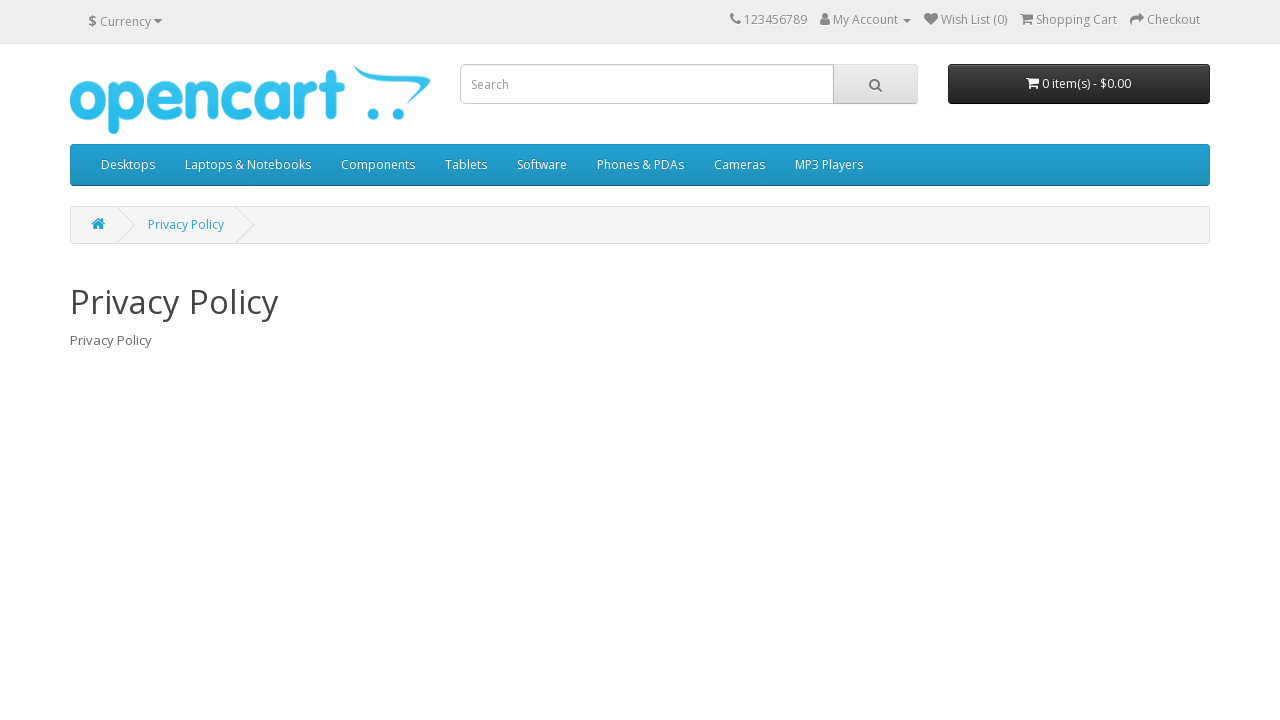

Verified 'Privacy Policy' text is present in page content
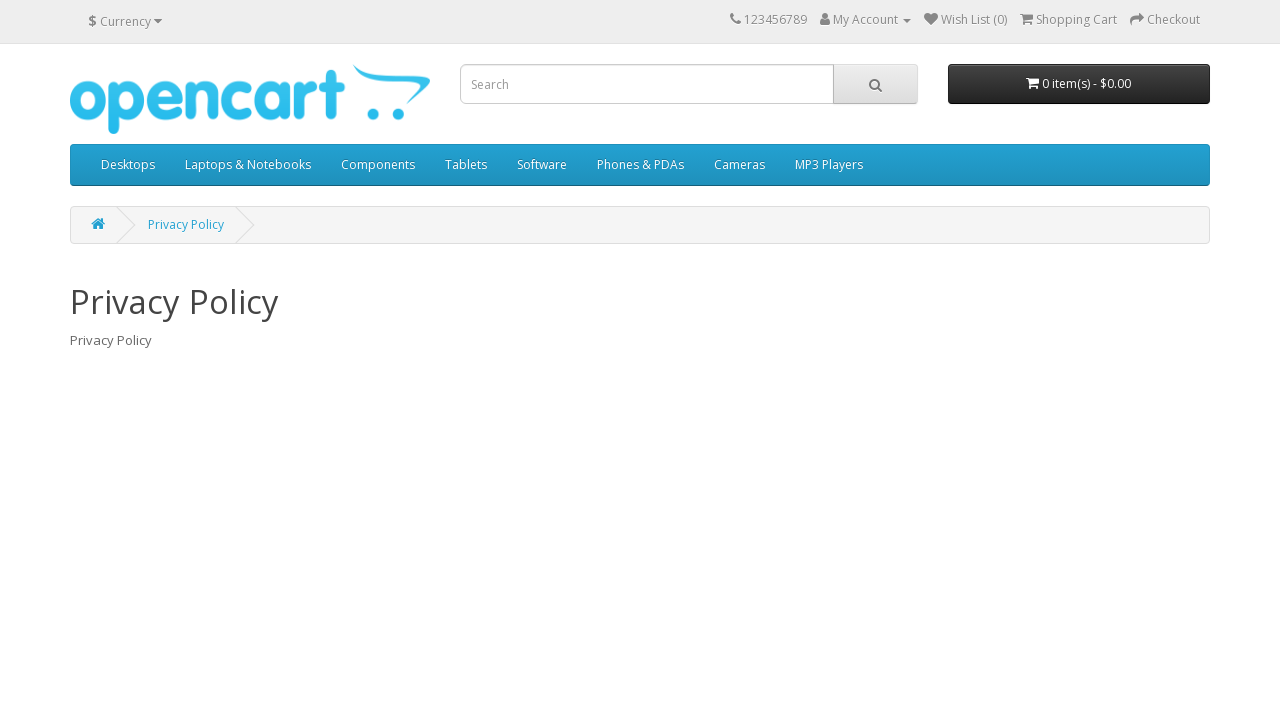

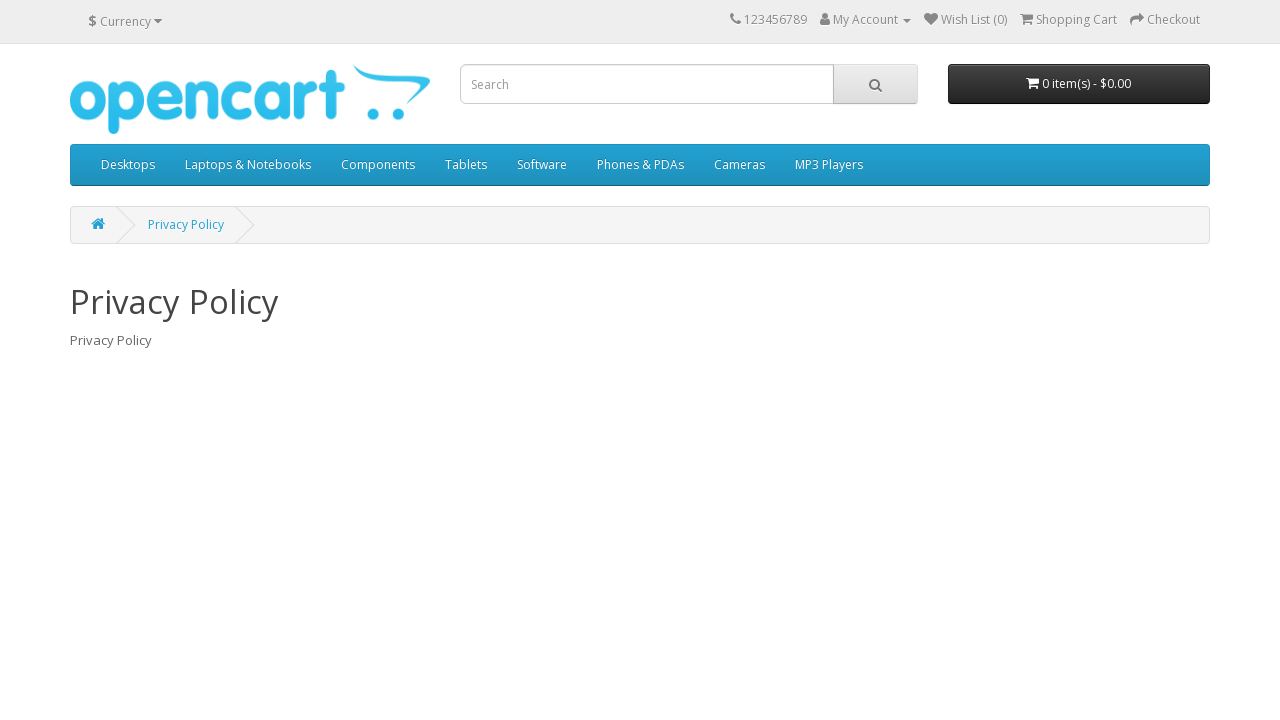